Tests sticky header behavior on a data table by scrolling within a table container and verifying the header position changes

Starting URL: https://gma3561.github.io/The-realty_hasia/

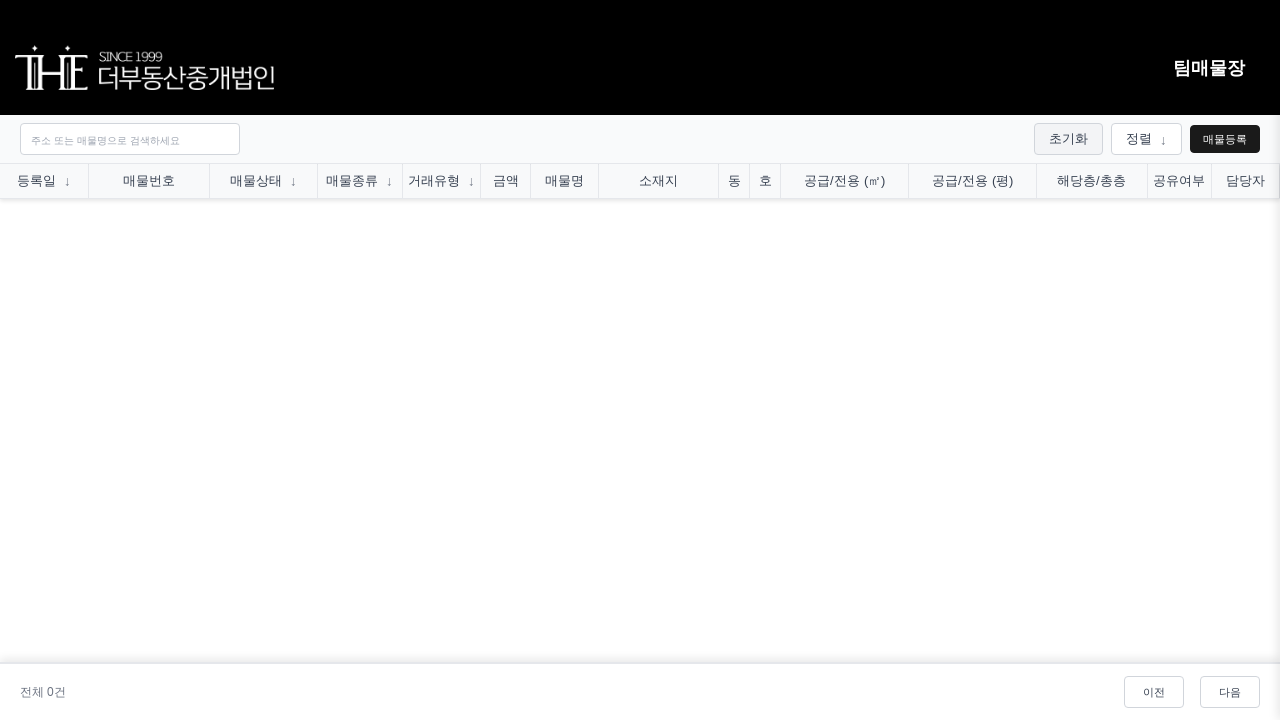

Set mobile viewport to 375x667
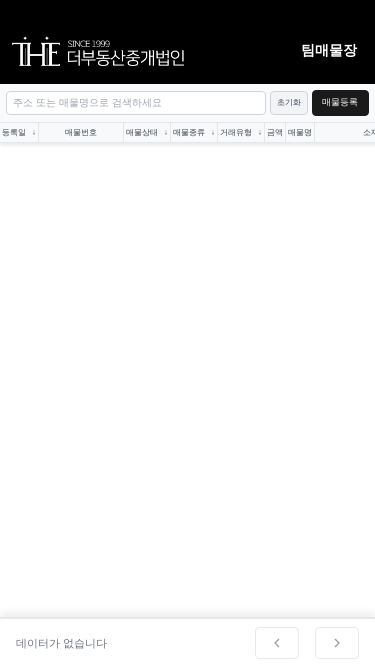

Waited 3 seconds for page to load
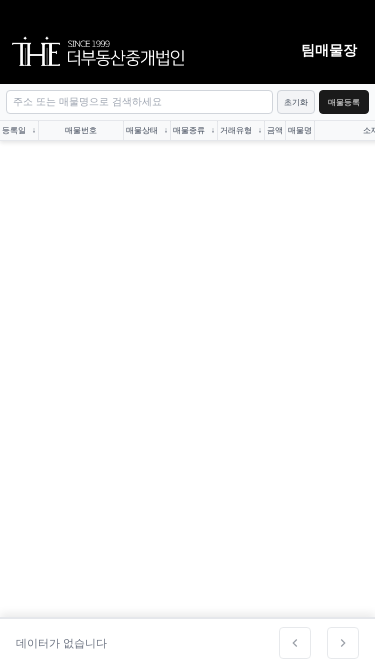

Data table header became visible
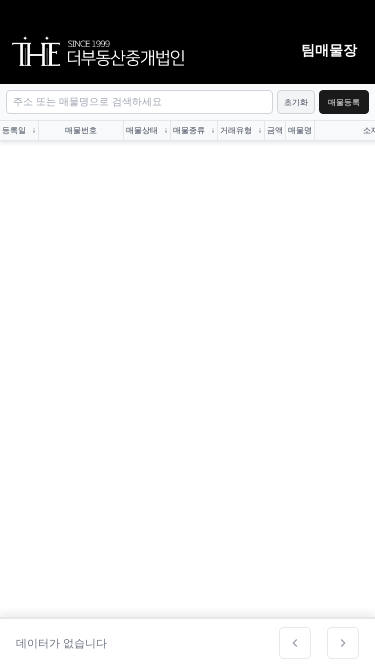

Scrolled table container down by 200px
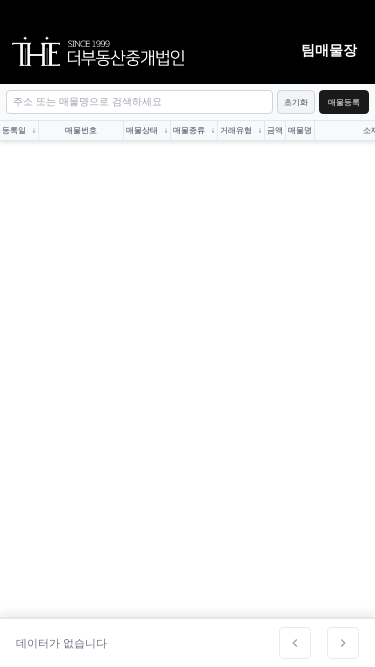

Waited 1 second for scroll animation to complete
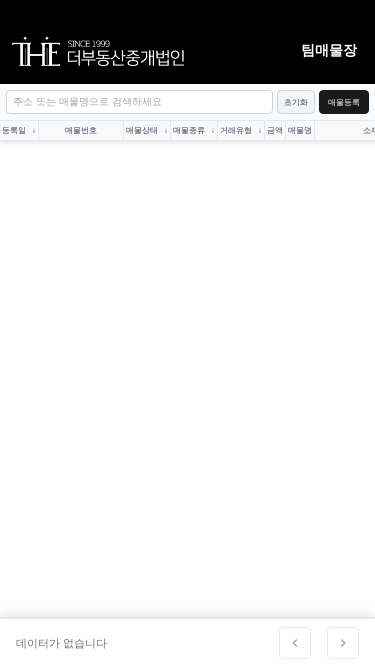

Verified sticky table header is still visible after scrolling
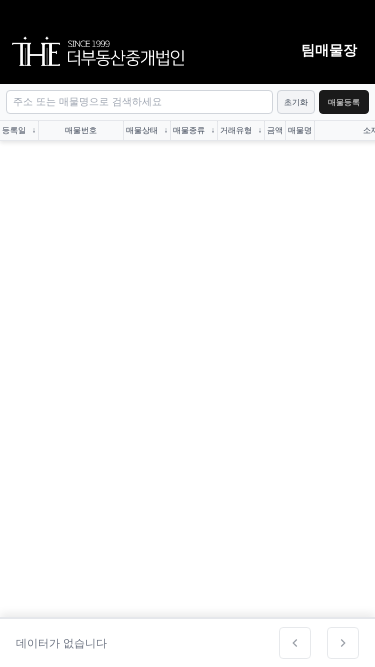

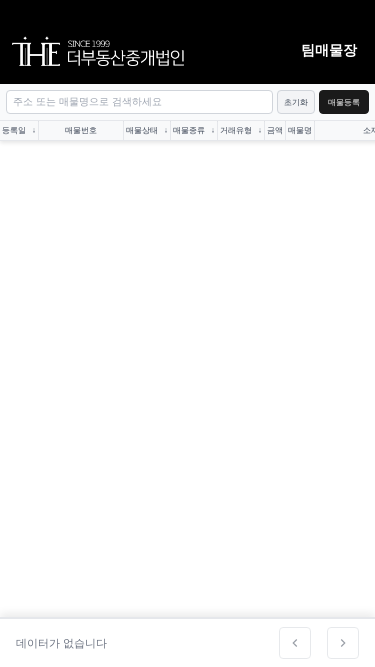